Navigates to two different XKCD comics and verifies each comic's title text

Starting URL: http://xkcd.com/1406/

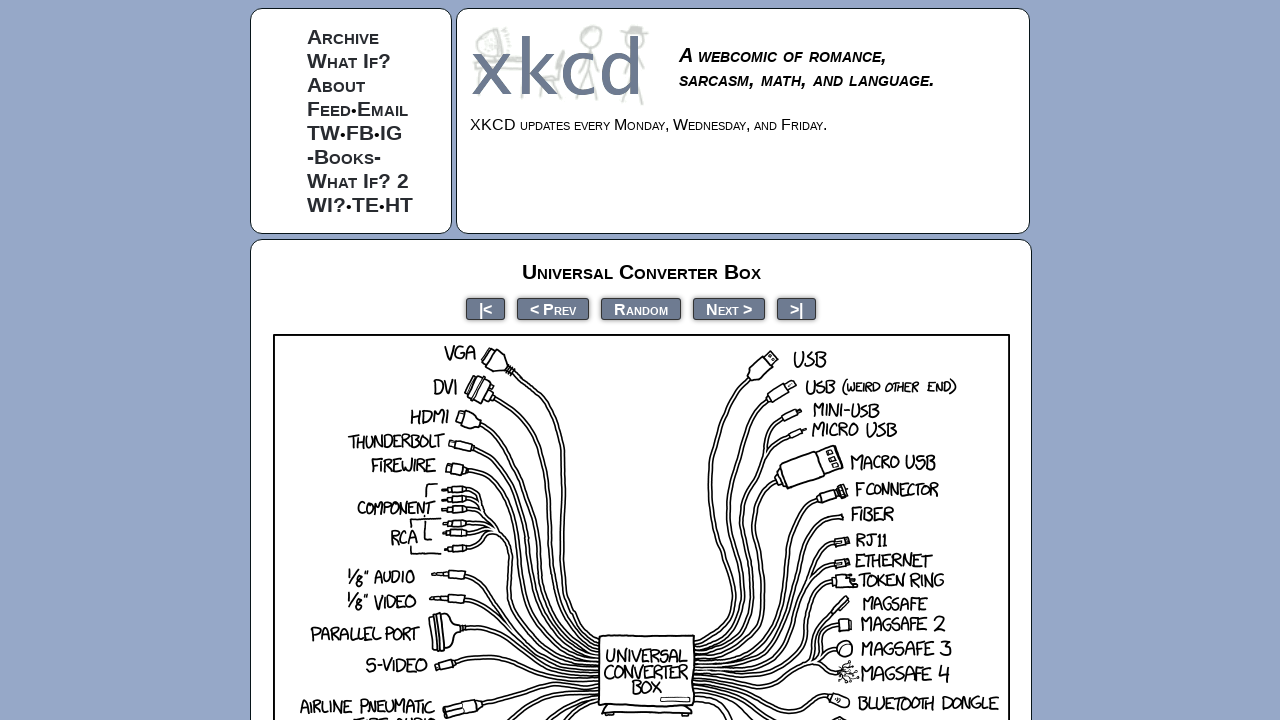

Waited for comic title element to load on first XKCD comic (1406)
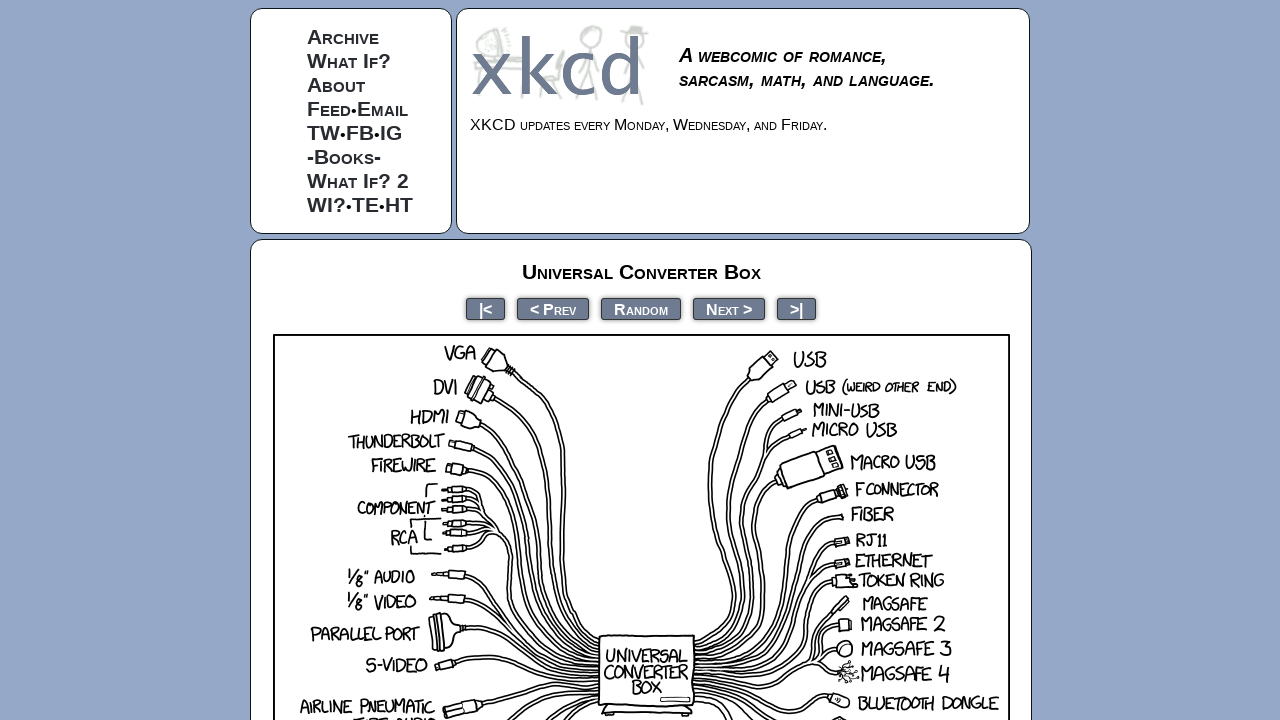

Verified first comic title contains 'Universal Converter Box'
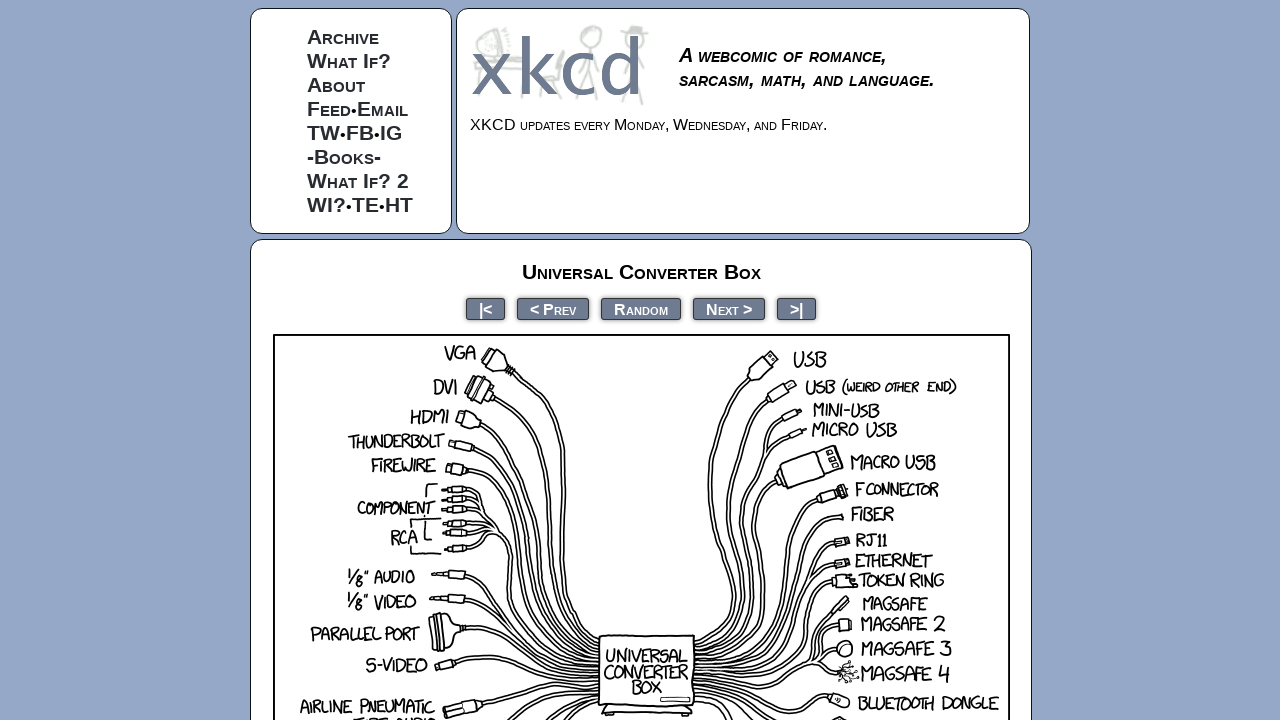

Navigated to second XKCD comic (608)
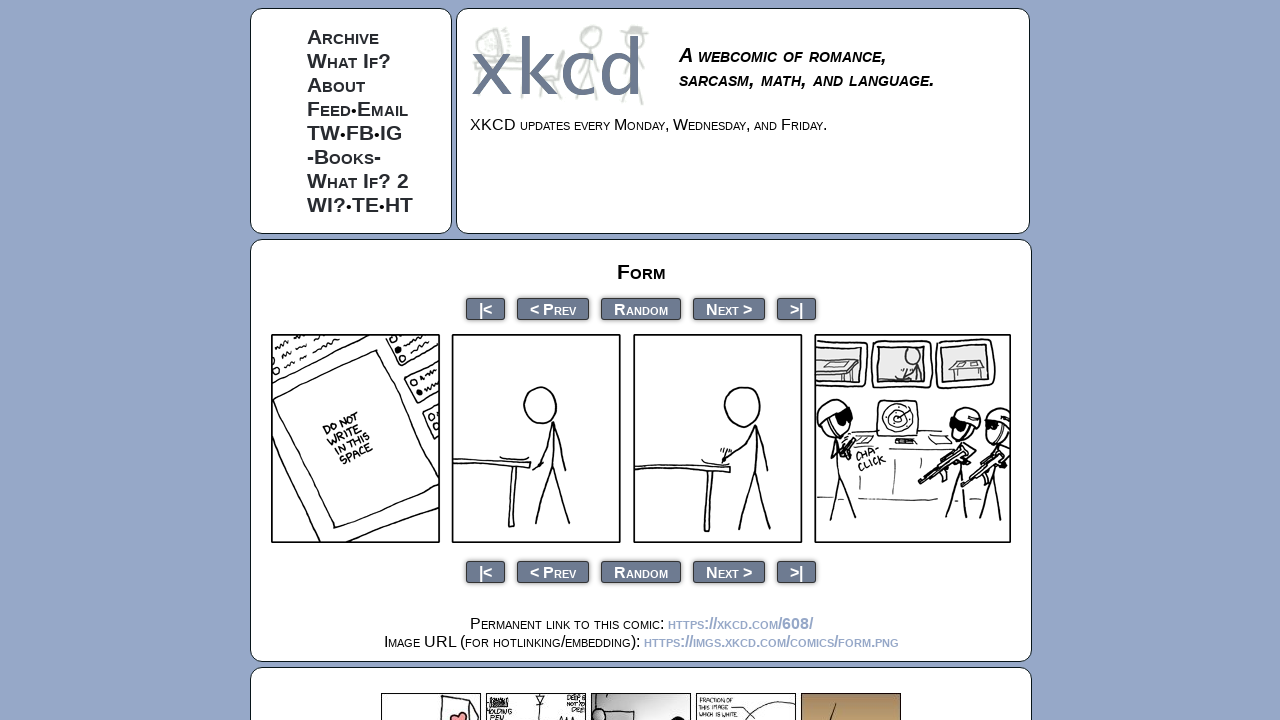

Waited for comic title element to load on second XKCD comic (608)
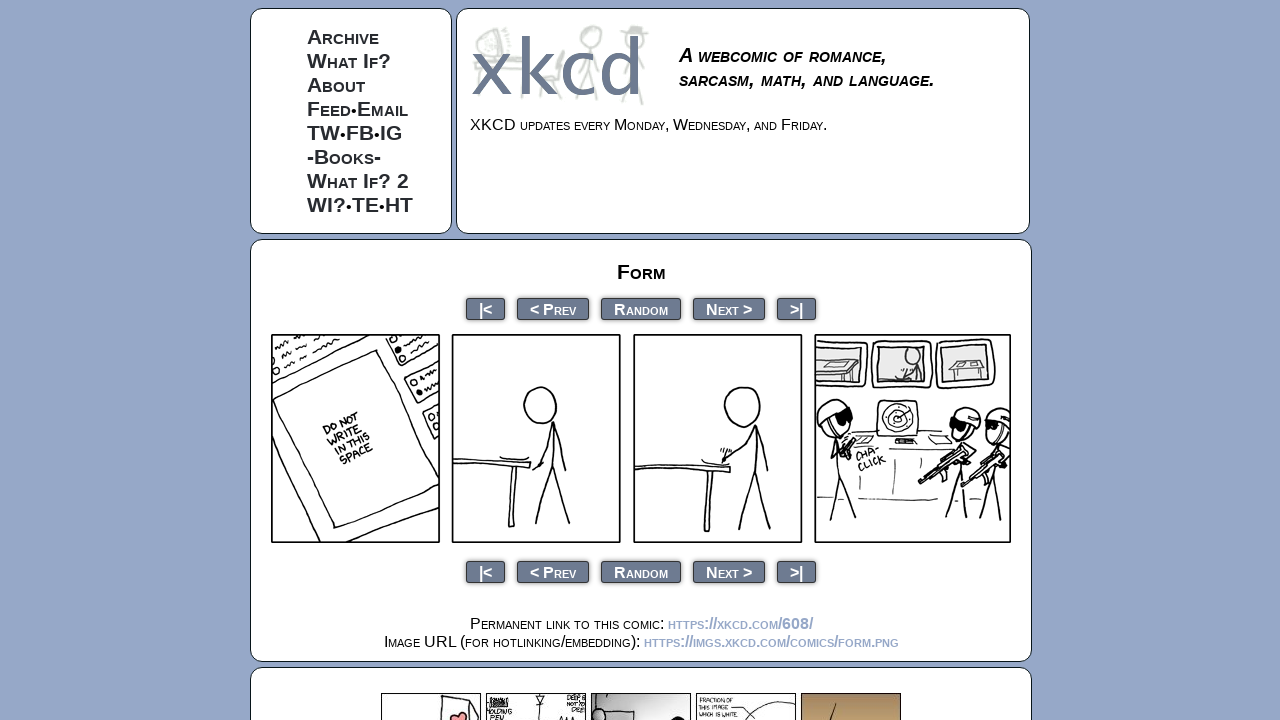

Verified second comic title contains 'Form'
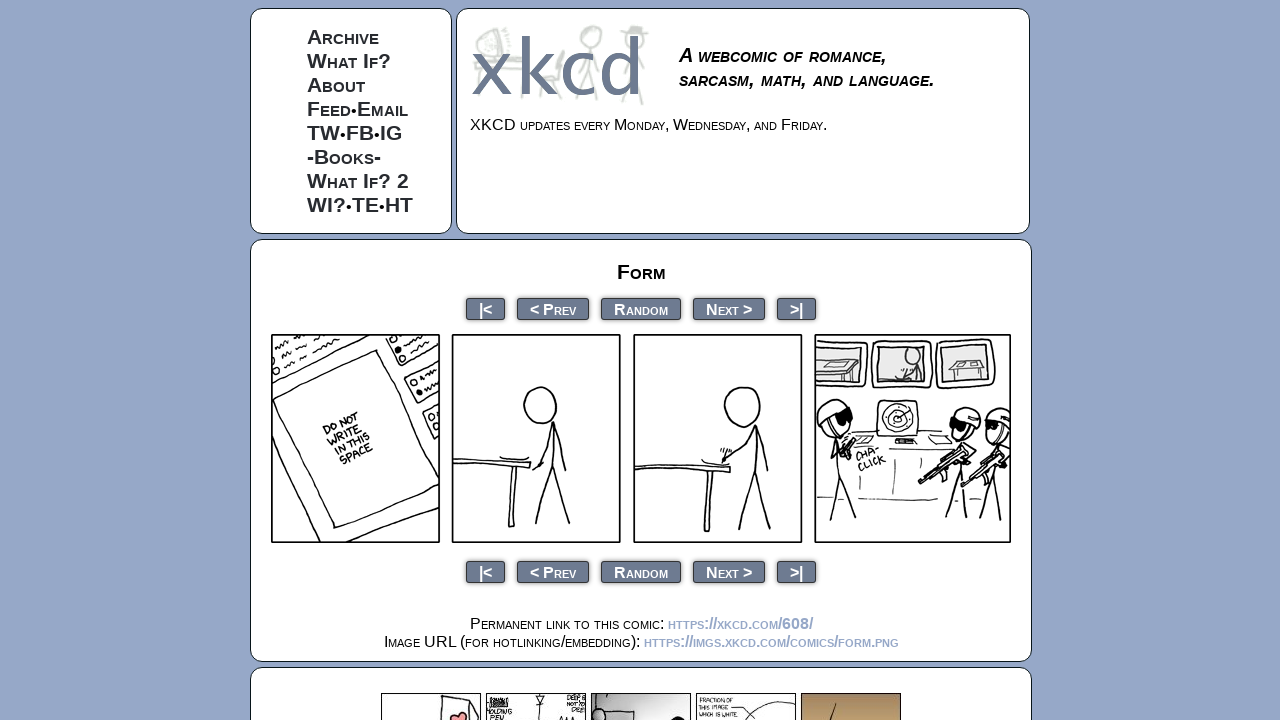

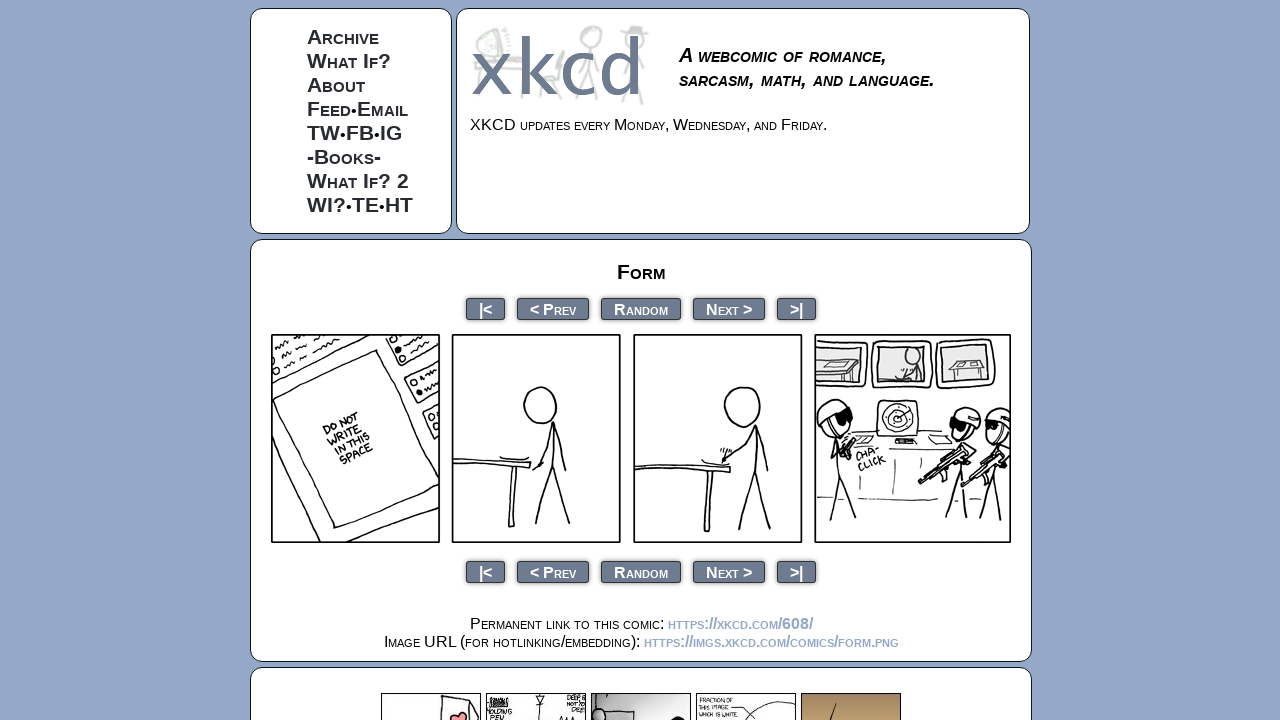